Tests the Gallery button that sometimes appears on the Disappearing Elements page

Starting URL: https://the-internet.herokuapp.com/

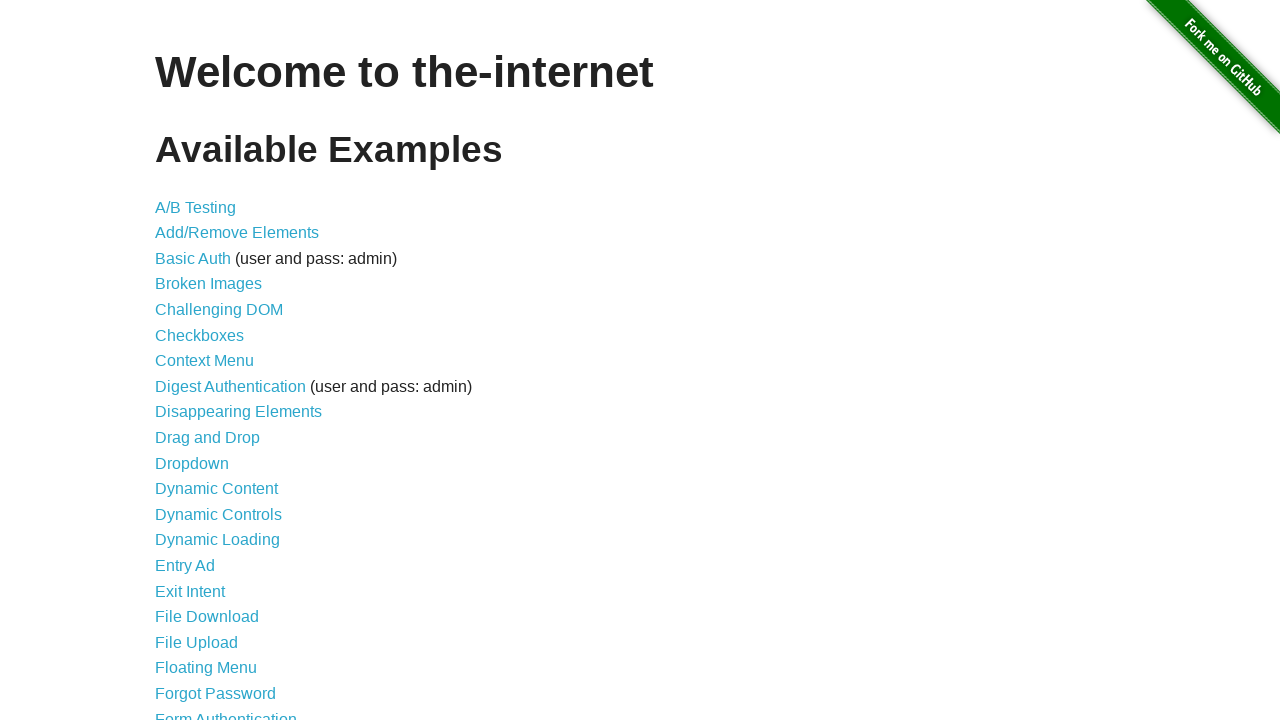

Clicked on Disappearing Elements link at (238, 412) on text='Disappearing Elements'
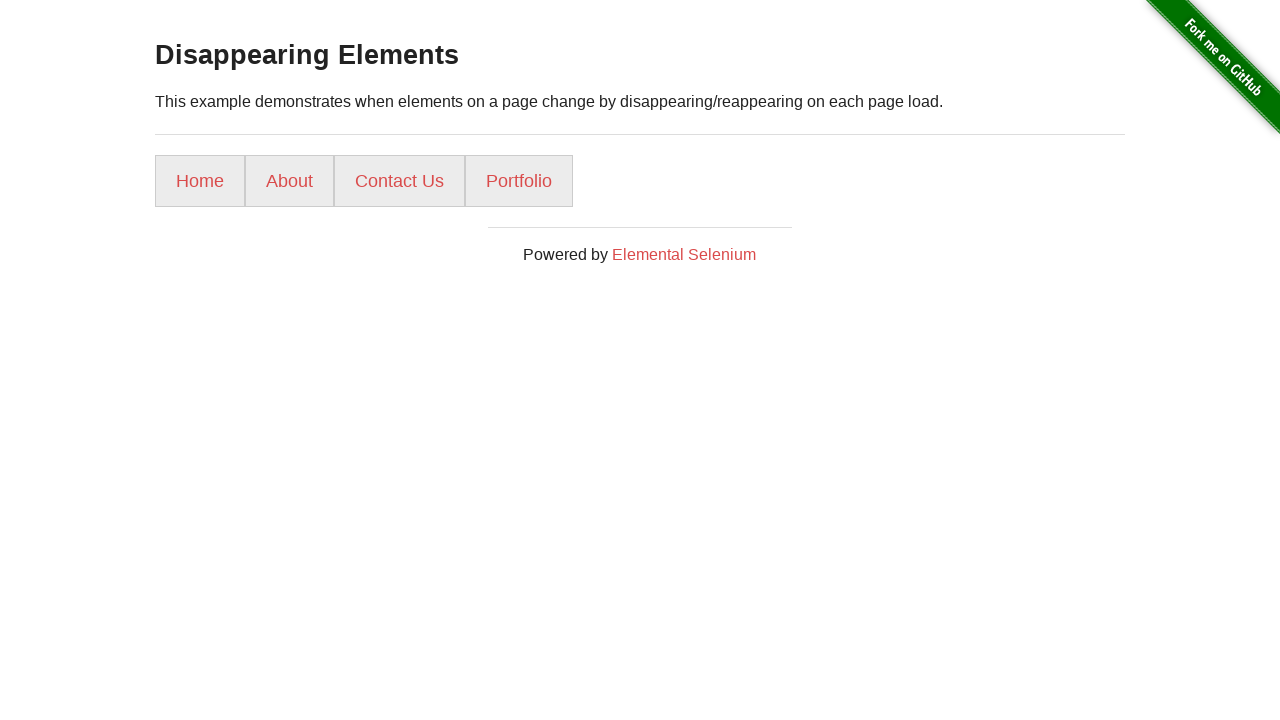

Disappearing Elements page loaded
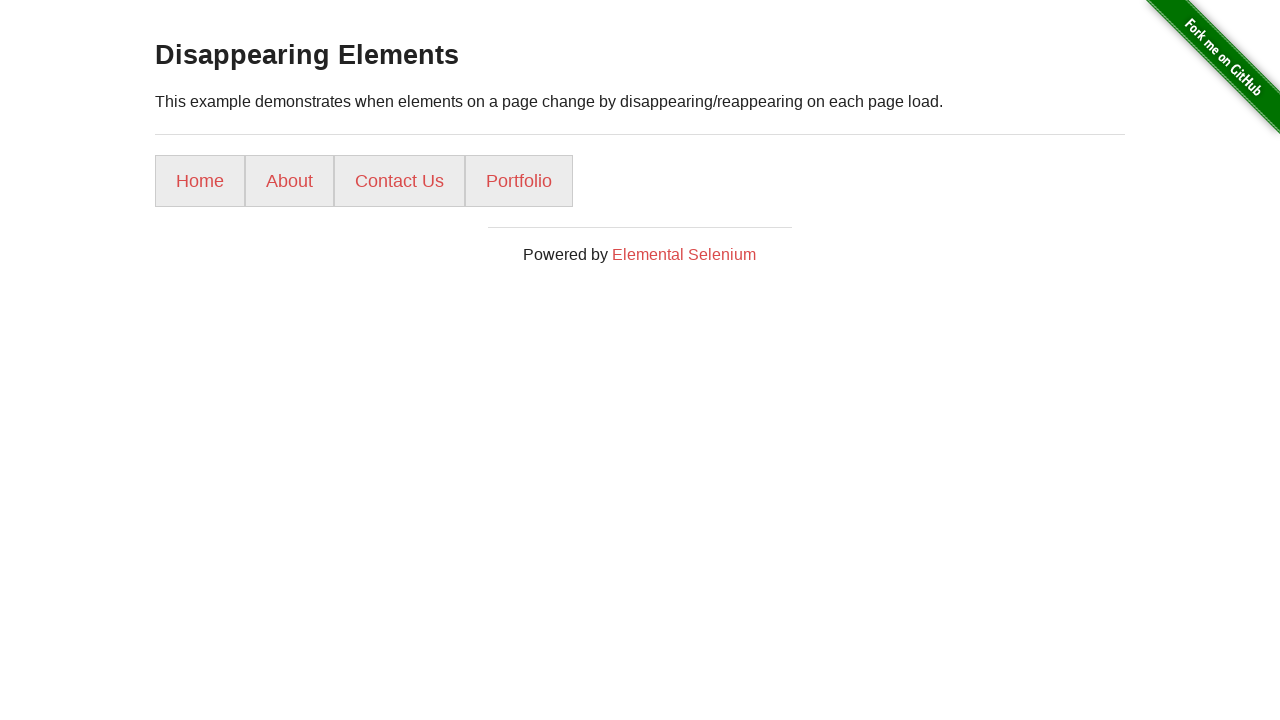

Clicked Home button at (200, 181) on text='Home'
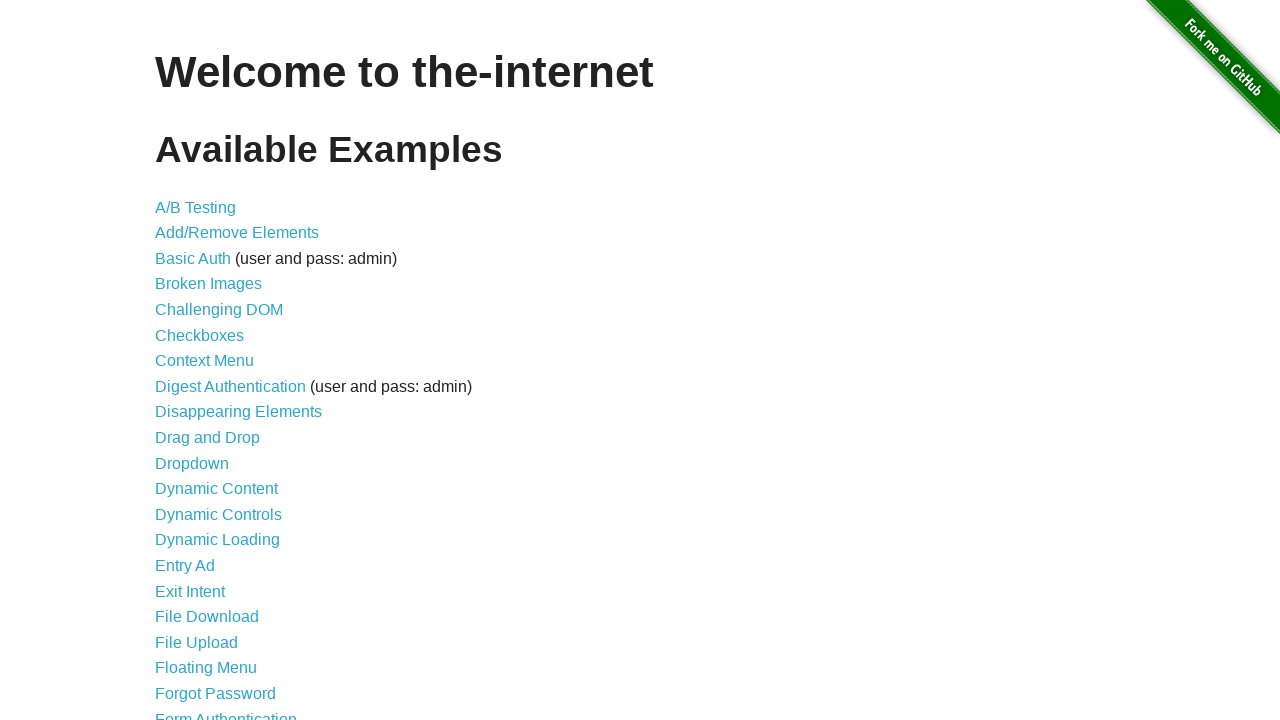

Clicked on Disappearing Elements link again at (238, 412) on text='Disappearing Elements'
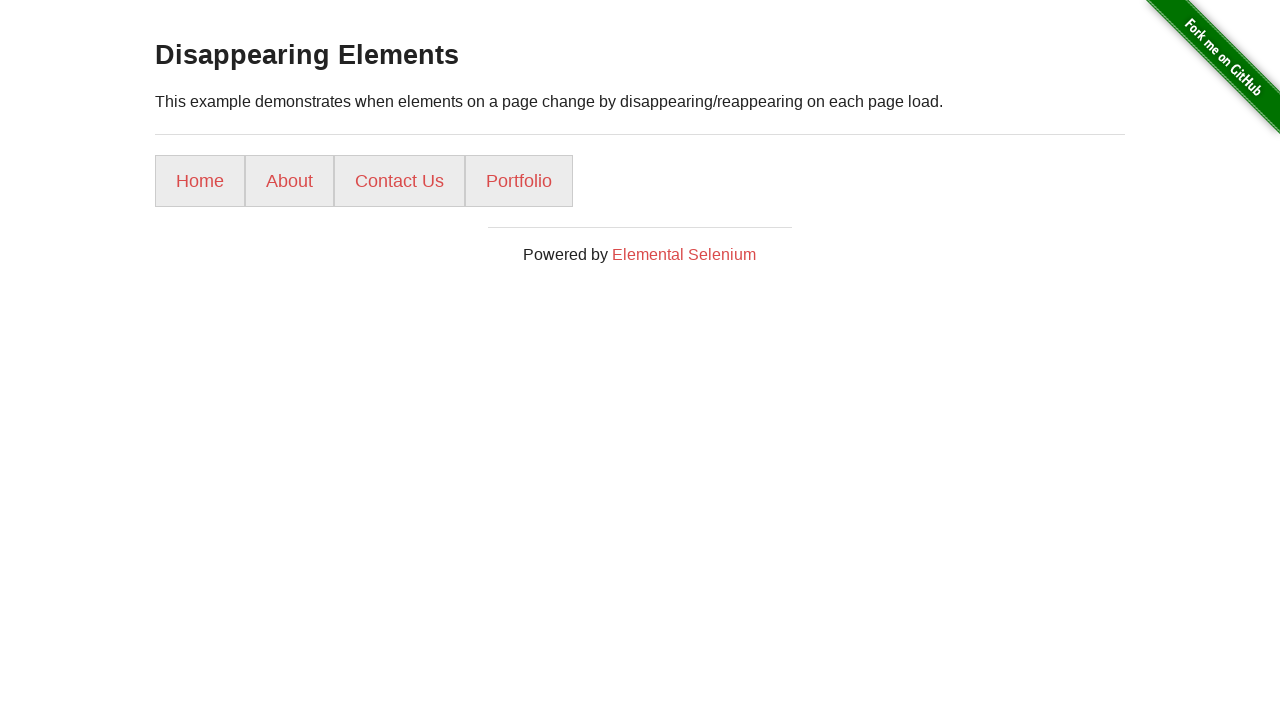

Gallery button was not visible on this page load
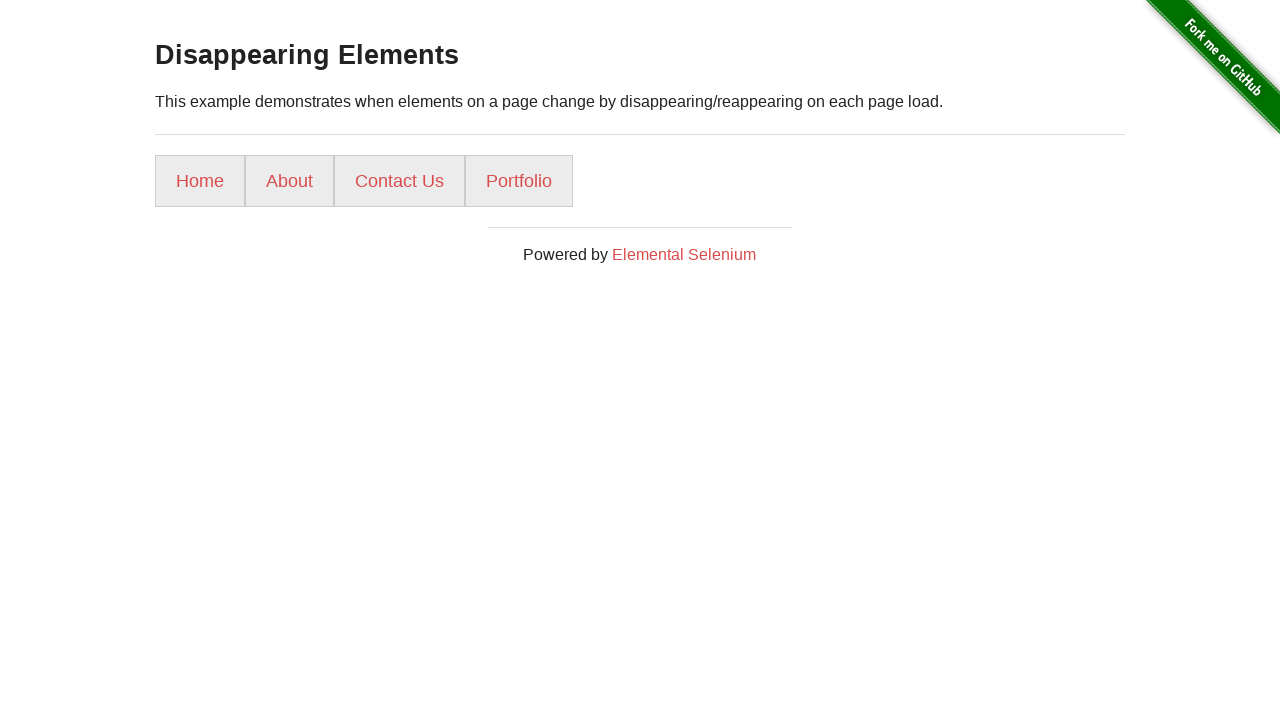

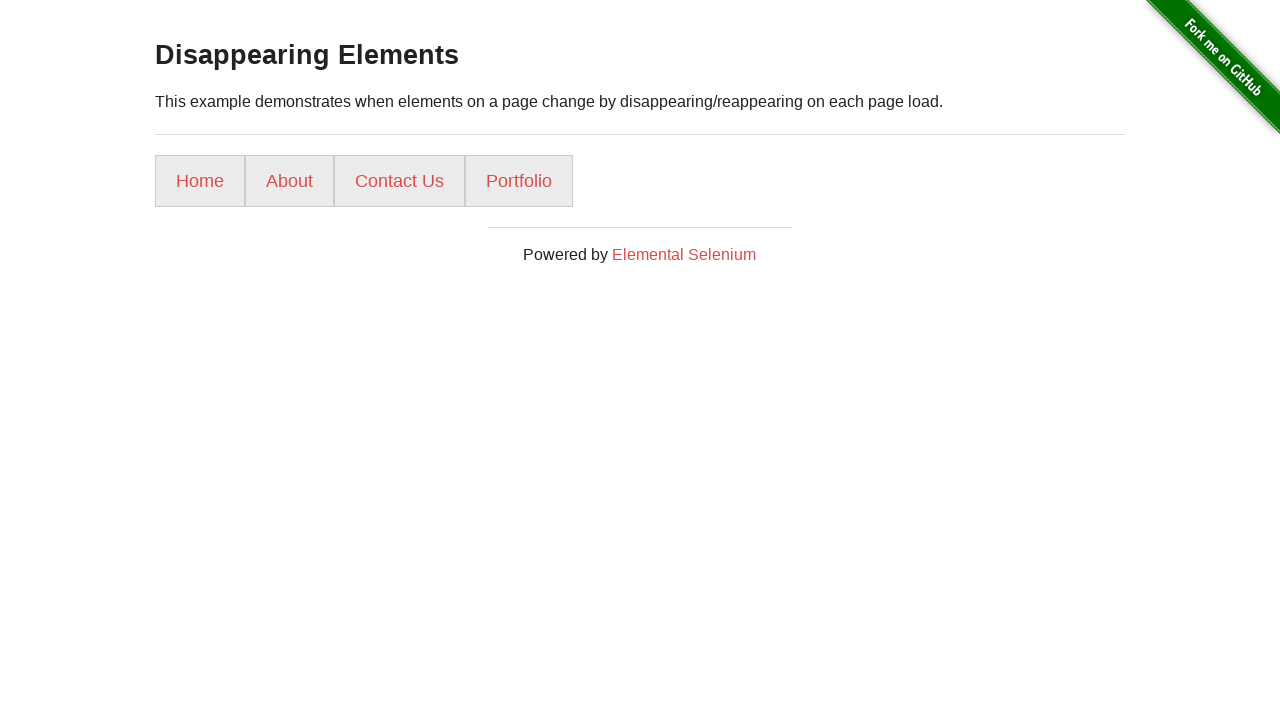